Tests the simulator's handling of unrealistic goals by entering an infeasible financial target and verifying that strategies and timeline events are still generated.

Starting URL: https://frameworkrealestatesolutions.com/portfolio-simulator-v3.html

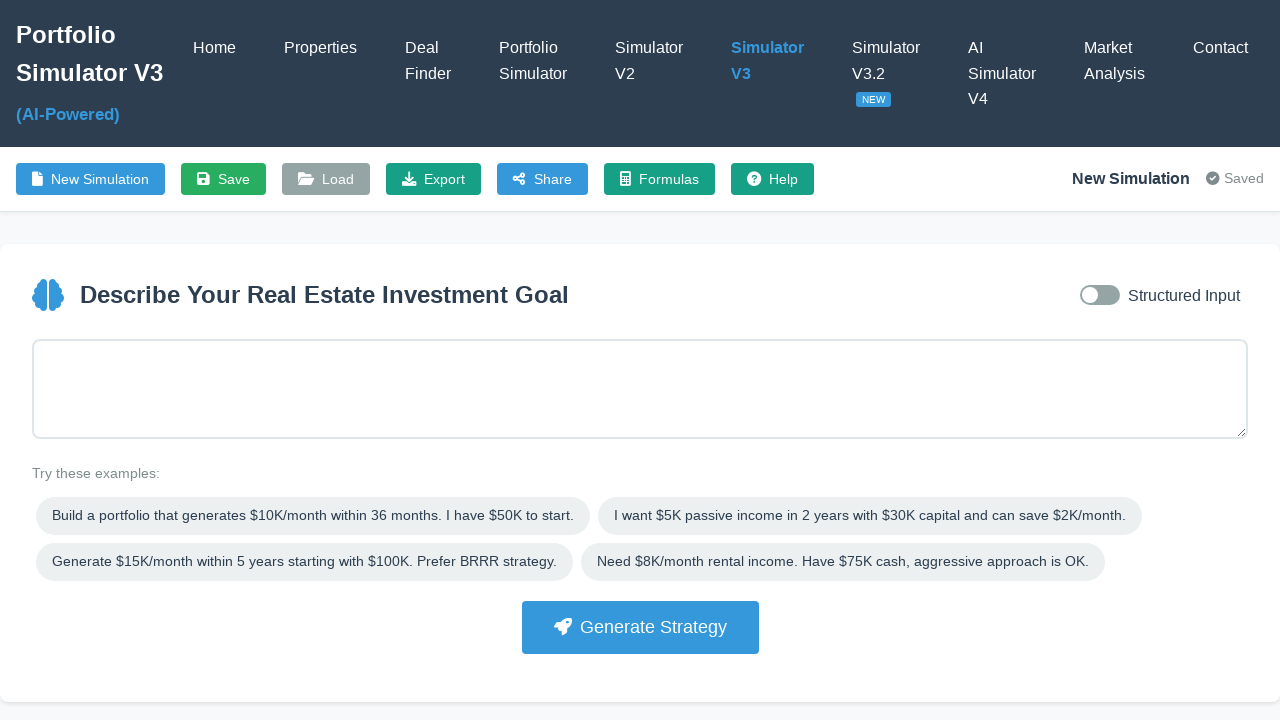

Filled goal input with infeasible financial target: $100K/month in 6 months with $5K starting capital on #goalInput
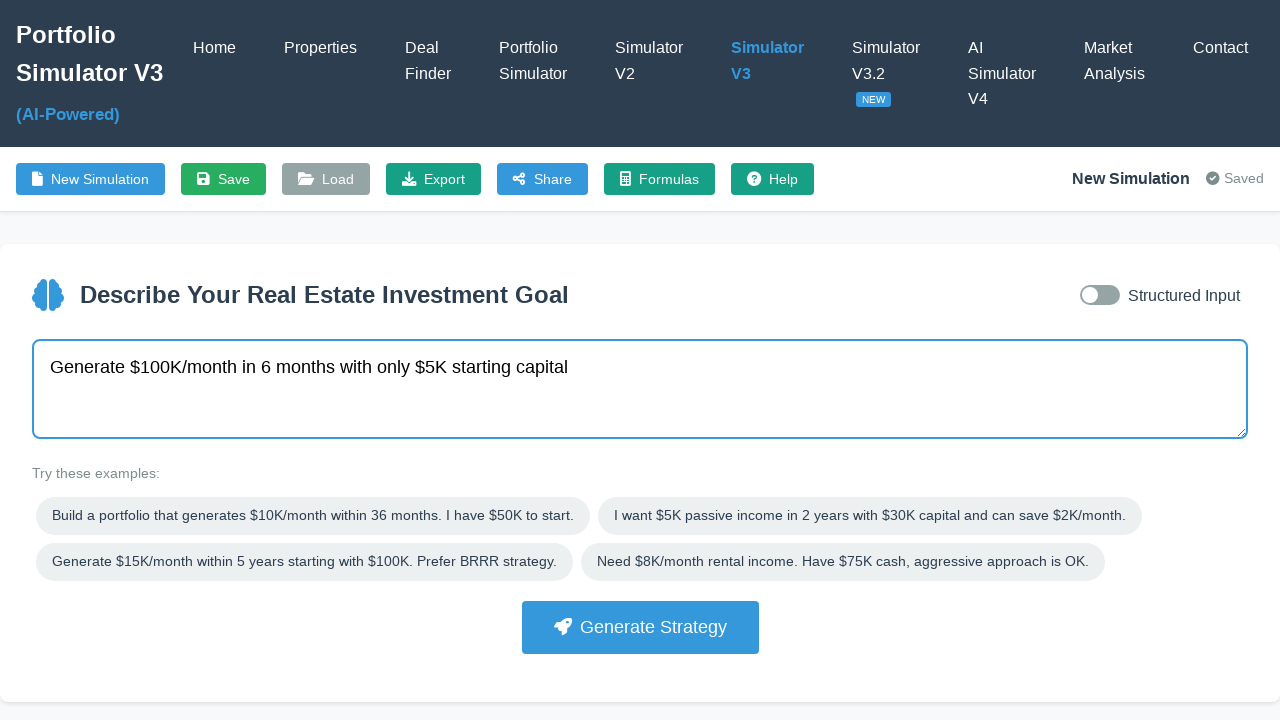

Clicked 'Generate Strategy' button at (640, 627) on button:has-text("Generate Strategy")
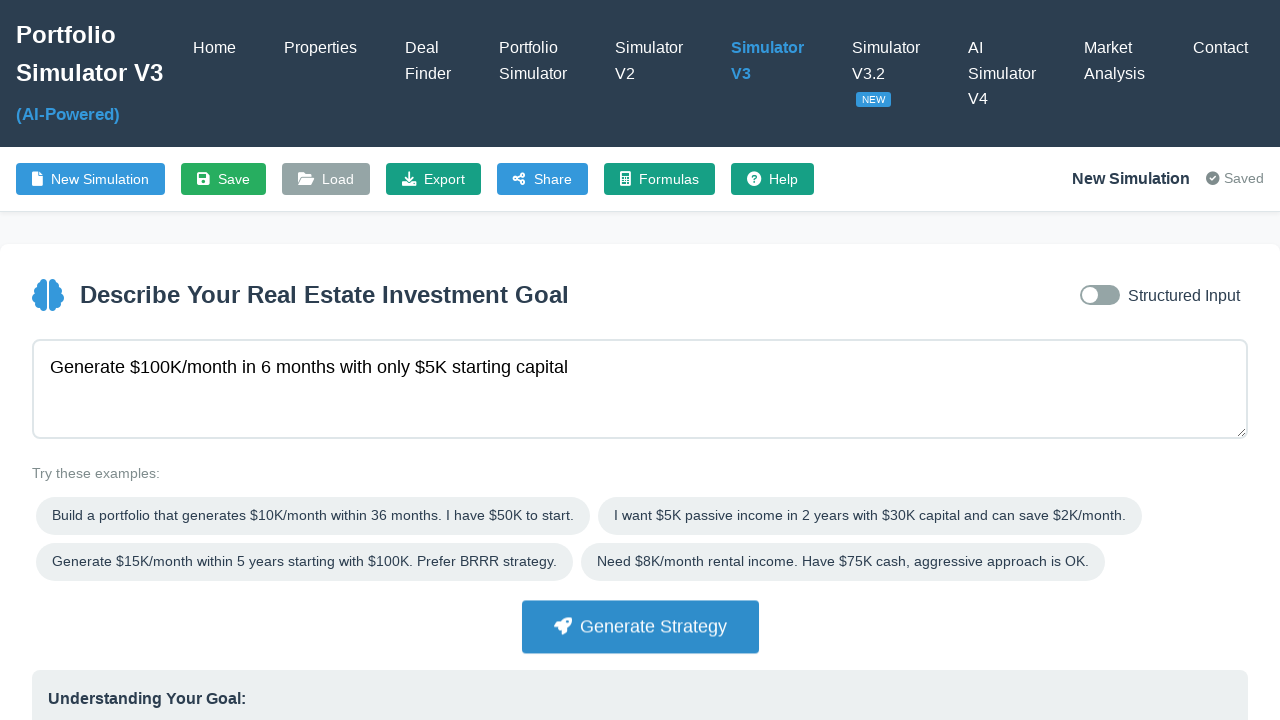

Strategy cards loaded despite infeasible goal
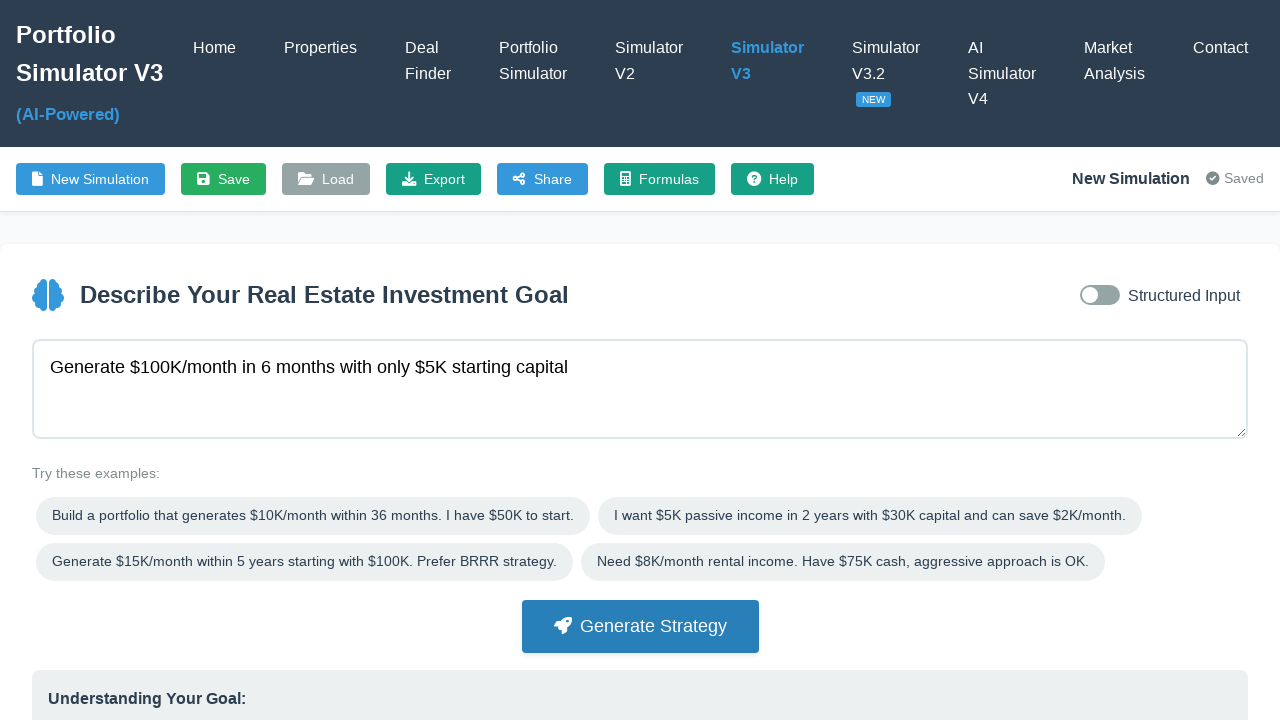

Clicked first strategy card at (227, 361) on .strategy-card:first-child
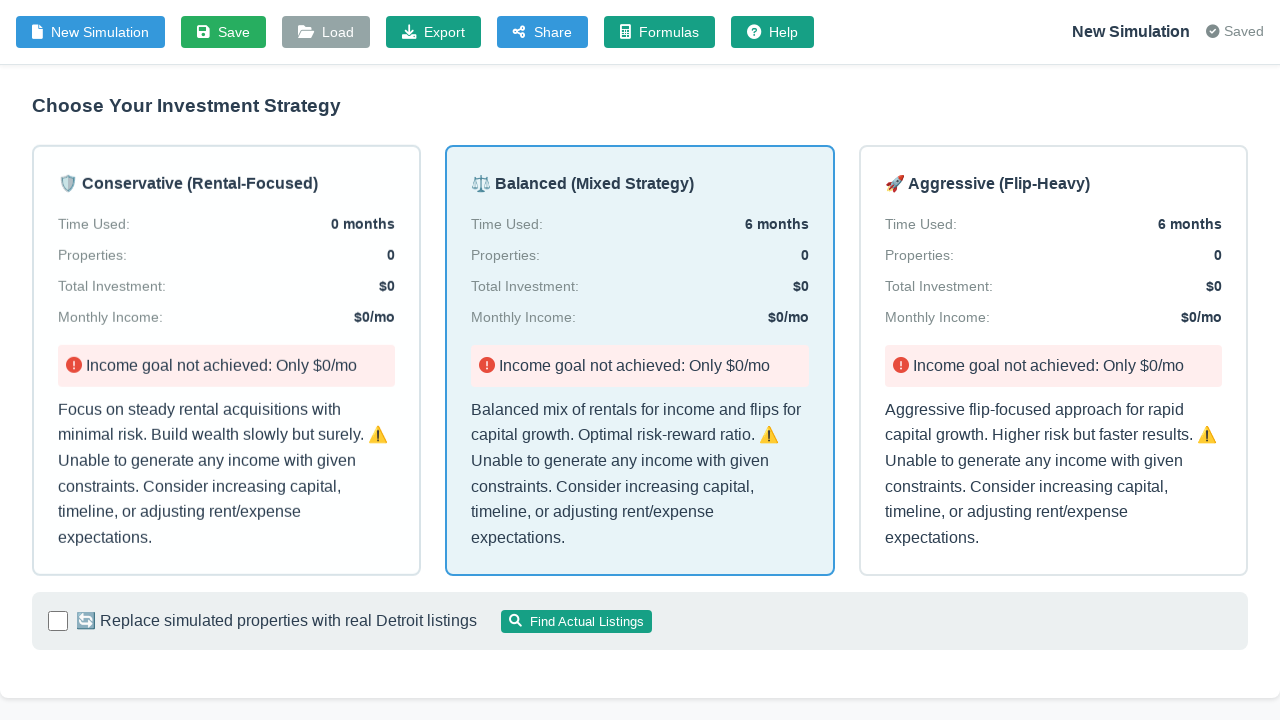

Timeline events were generated and displayed for the infeasible strategy
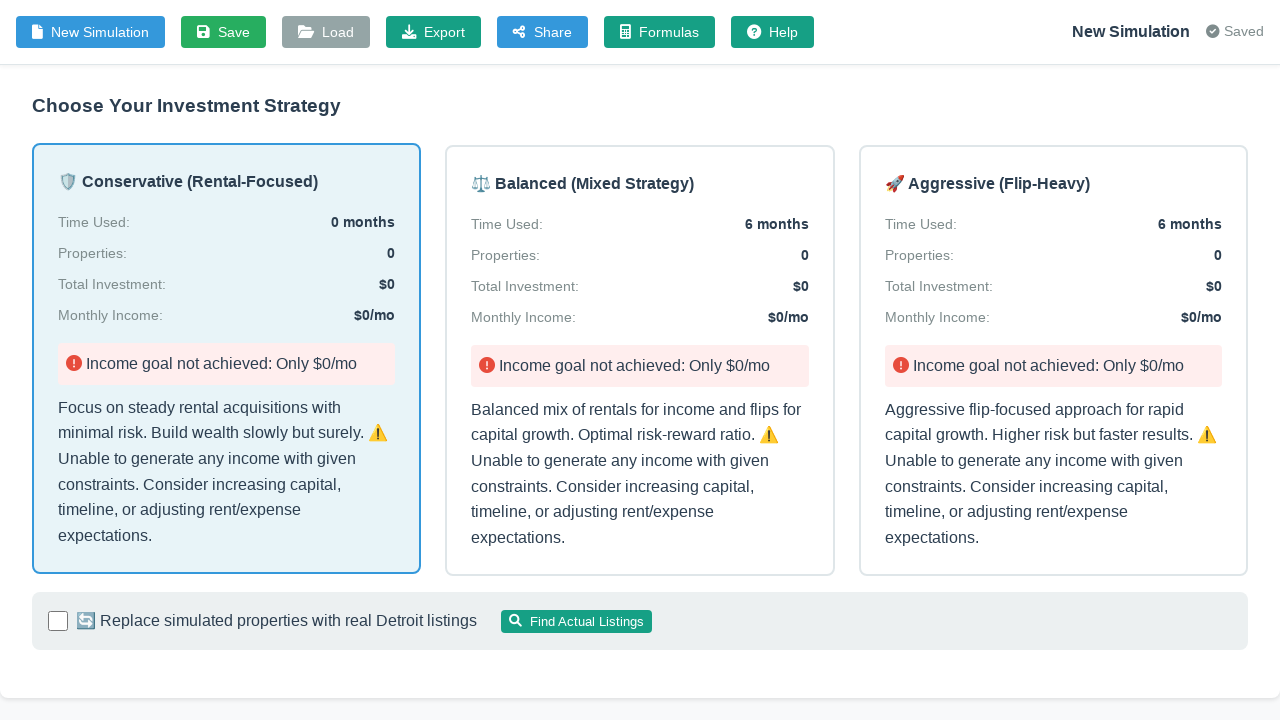

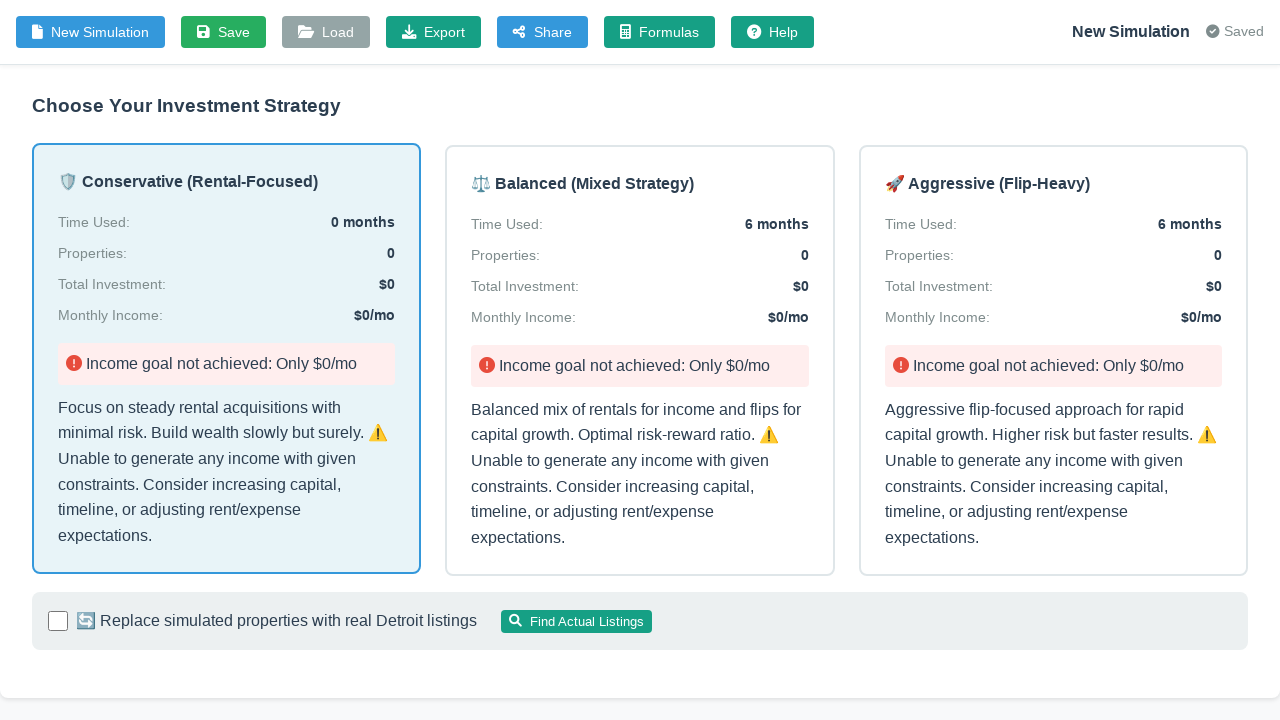